Tests dropdown selection using Playwright's select_option method to choose "Option 1" by visible text and verifies the selection.

Starting URL: http://the-internet.herokuapp.com/dropdown

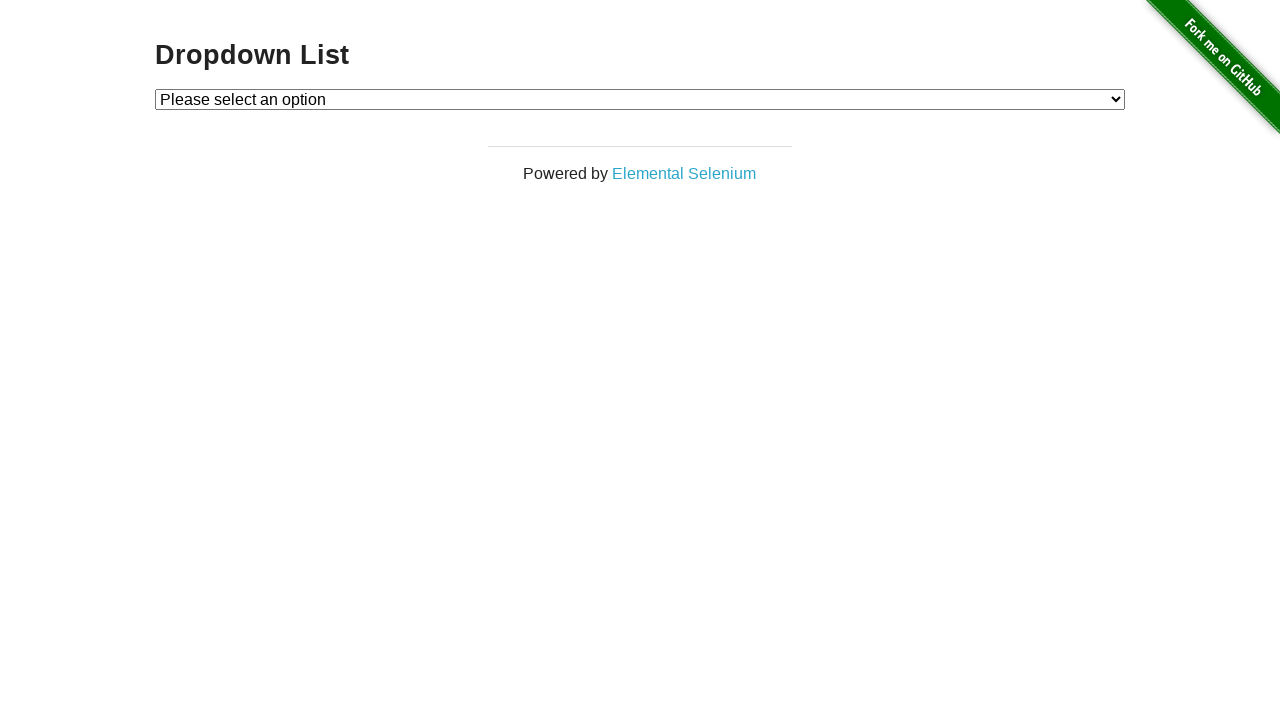

Navigated to dropdown test page
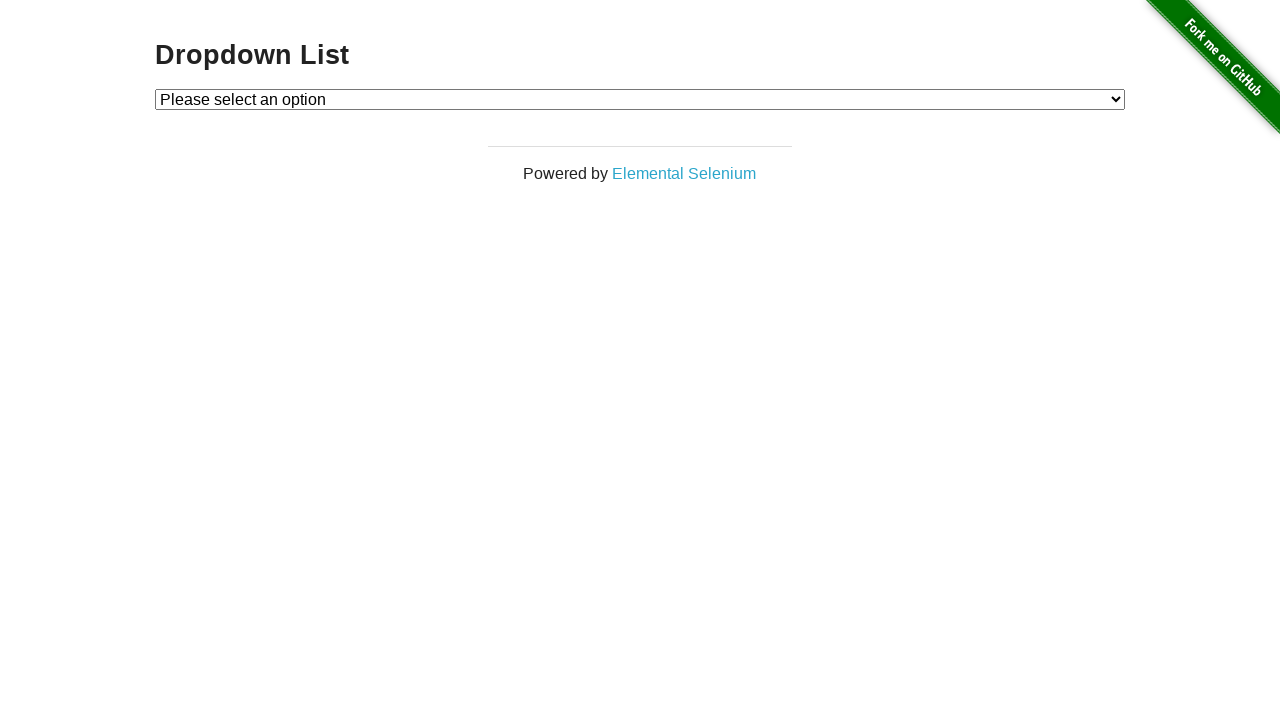

Dropdown element loaded and available
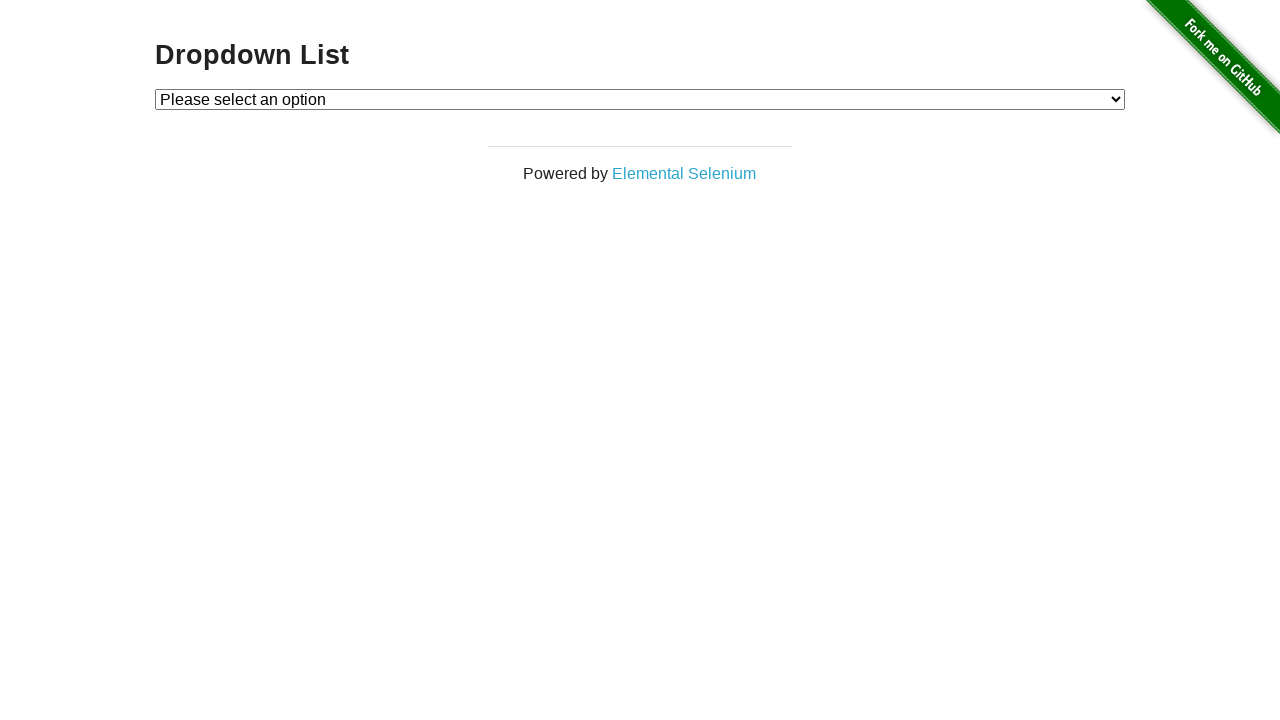

Selected 'Option 1' from dropdown using select_option method on #dropdown
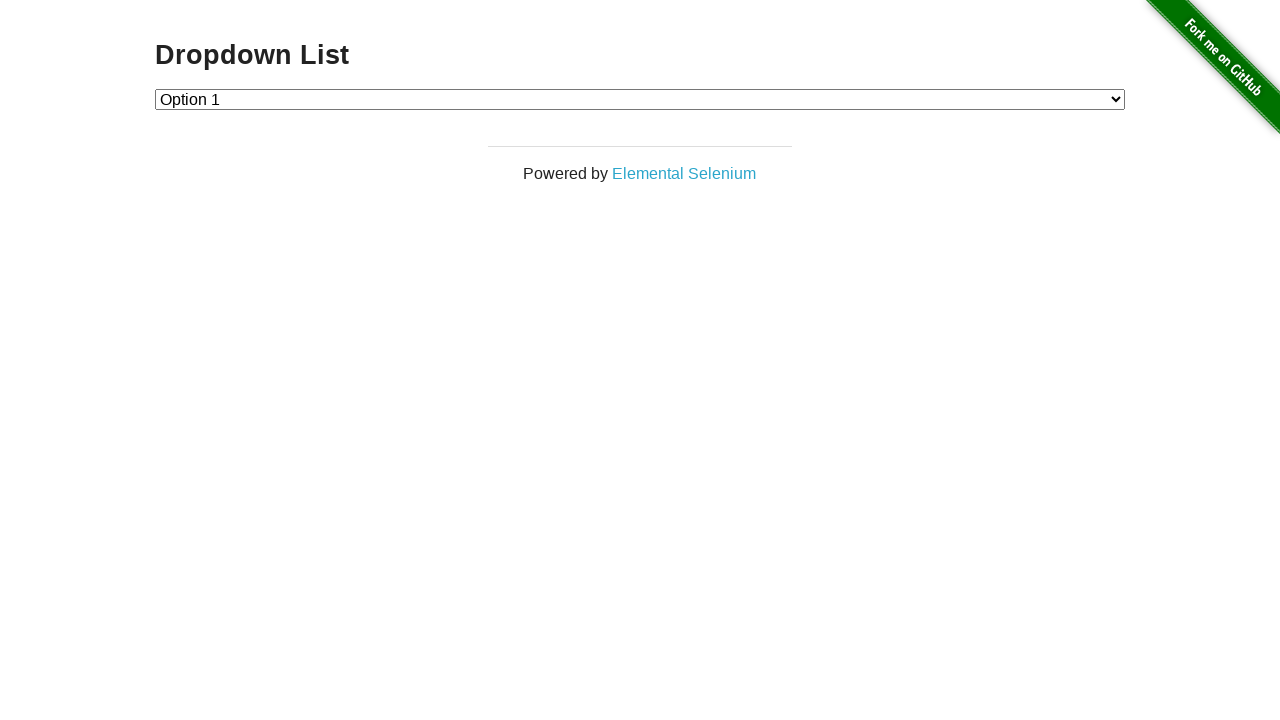

Retrieved selected dropdown option text: 'Option 1'
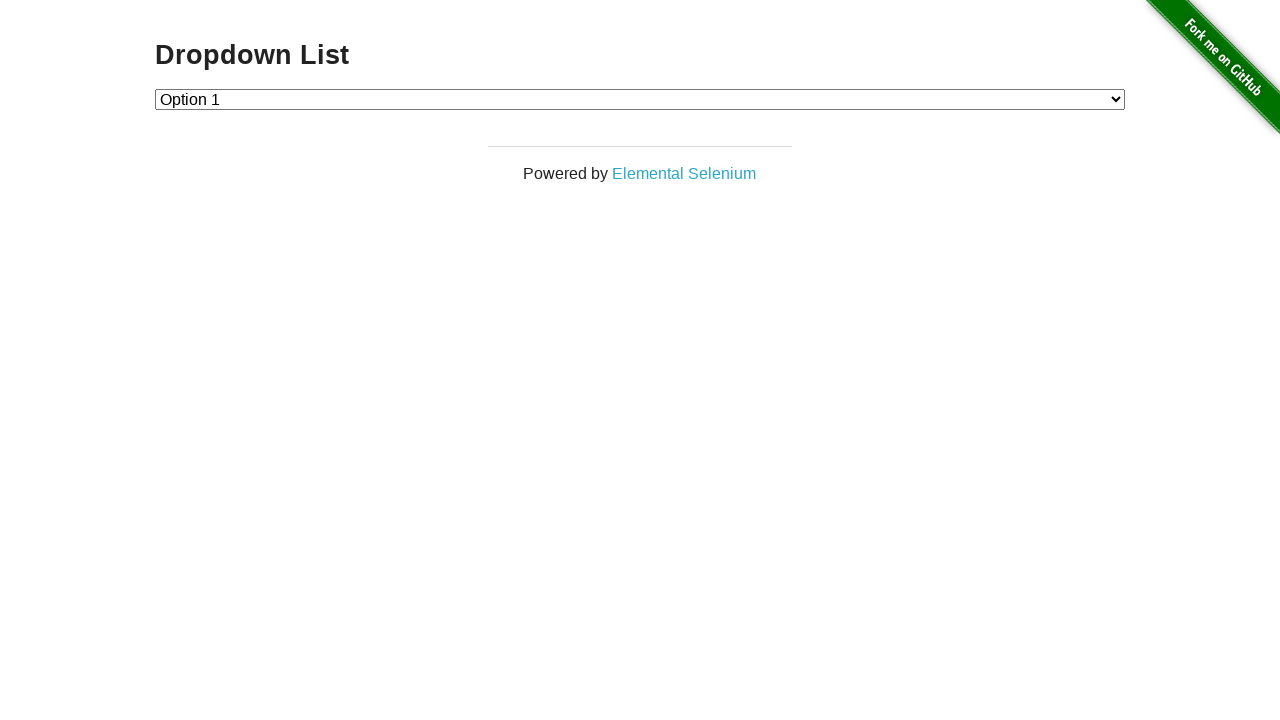

Verified that 'Option 1' is correctly selected in dropdown
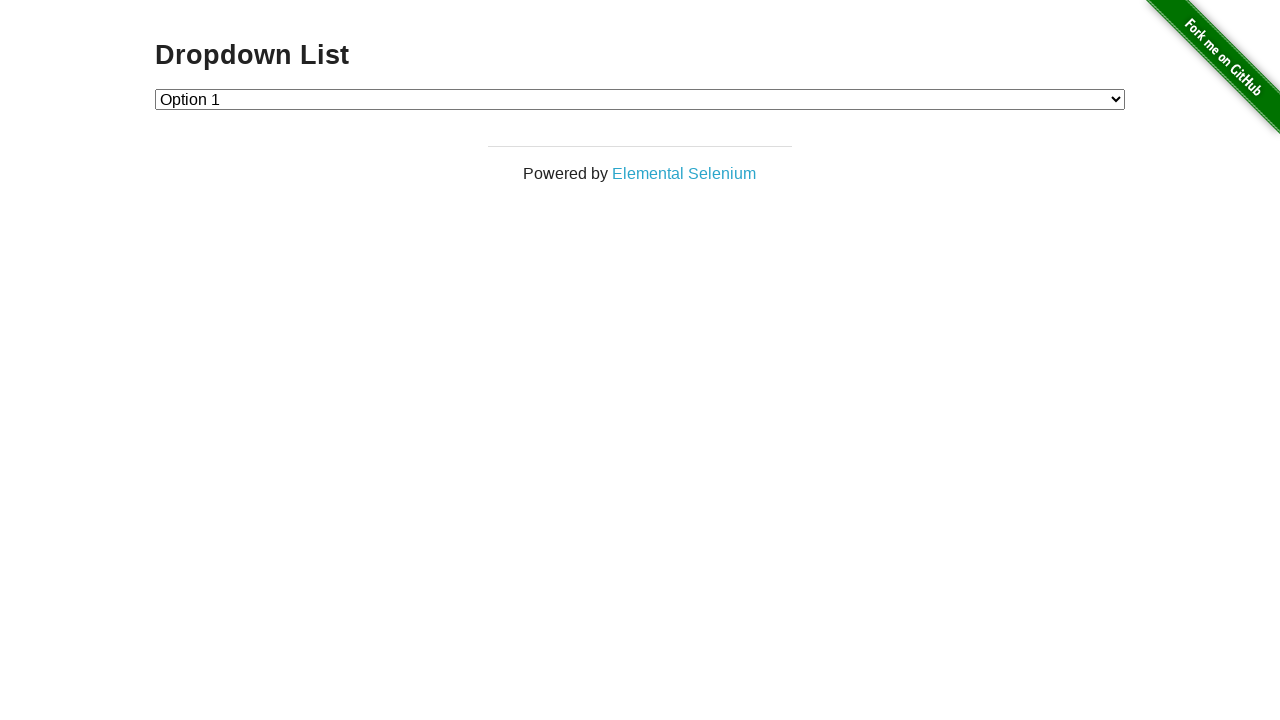

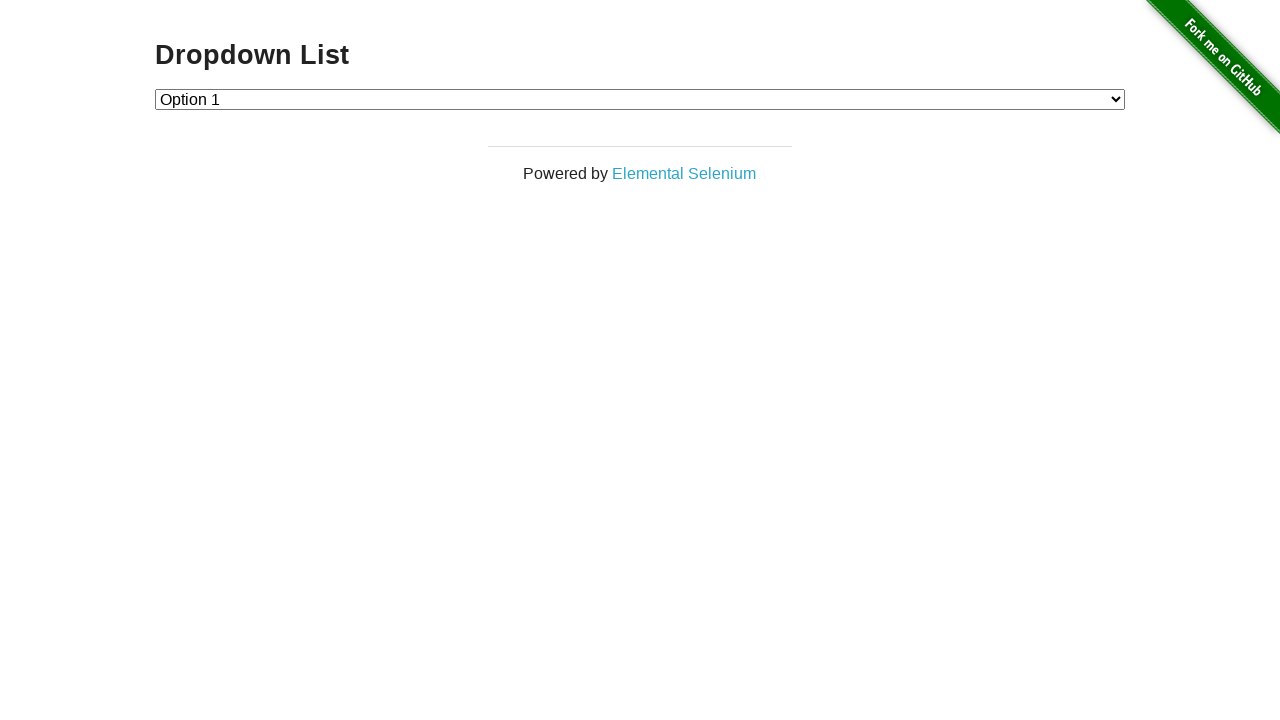